Tests floating menu functionality by scrolling the page up and down and verifying the menu remains visible

Starting URL: http://the-internet.herokuapp.com/floating_menu

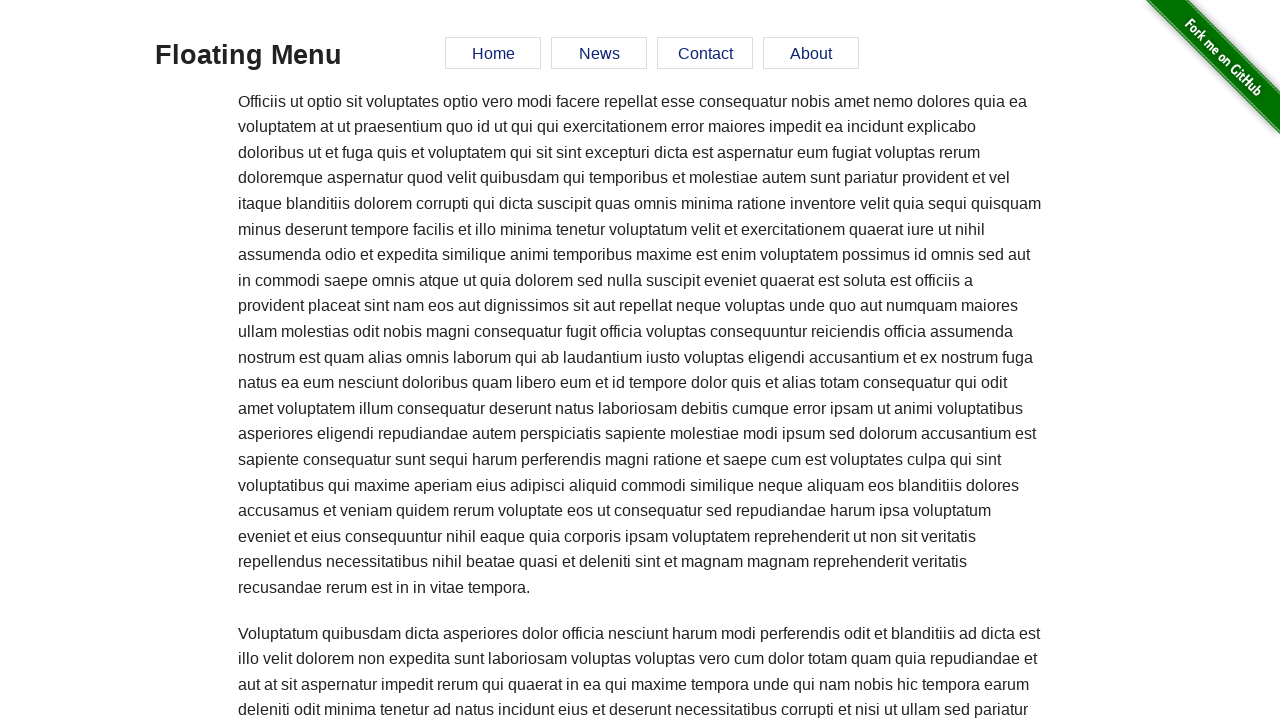

Floating menu element loaded
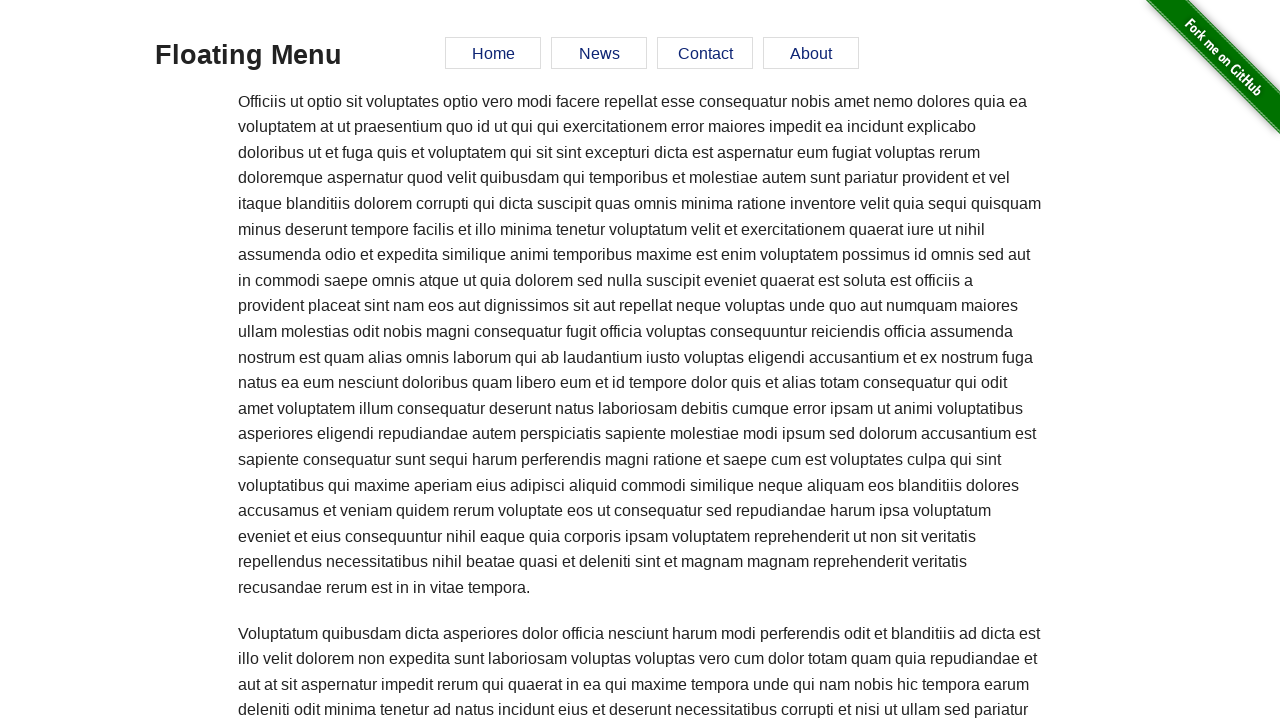

Home menu item is visible
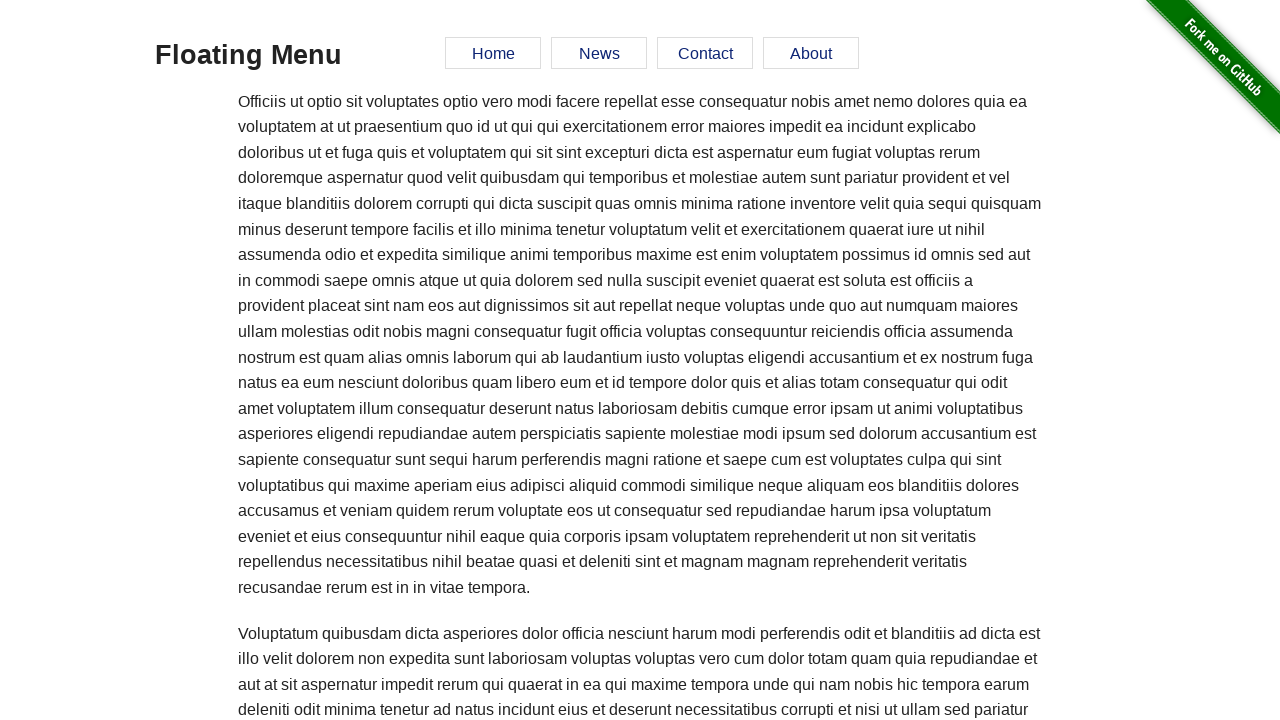

News menu item is visible
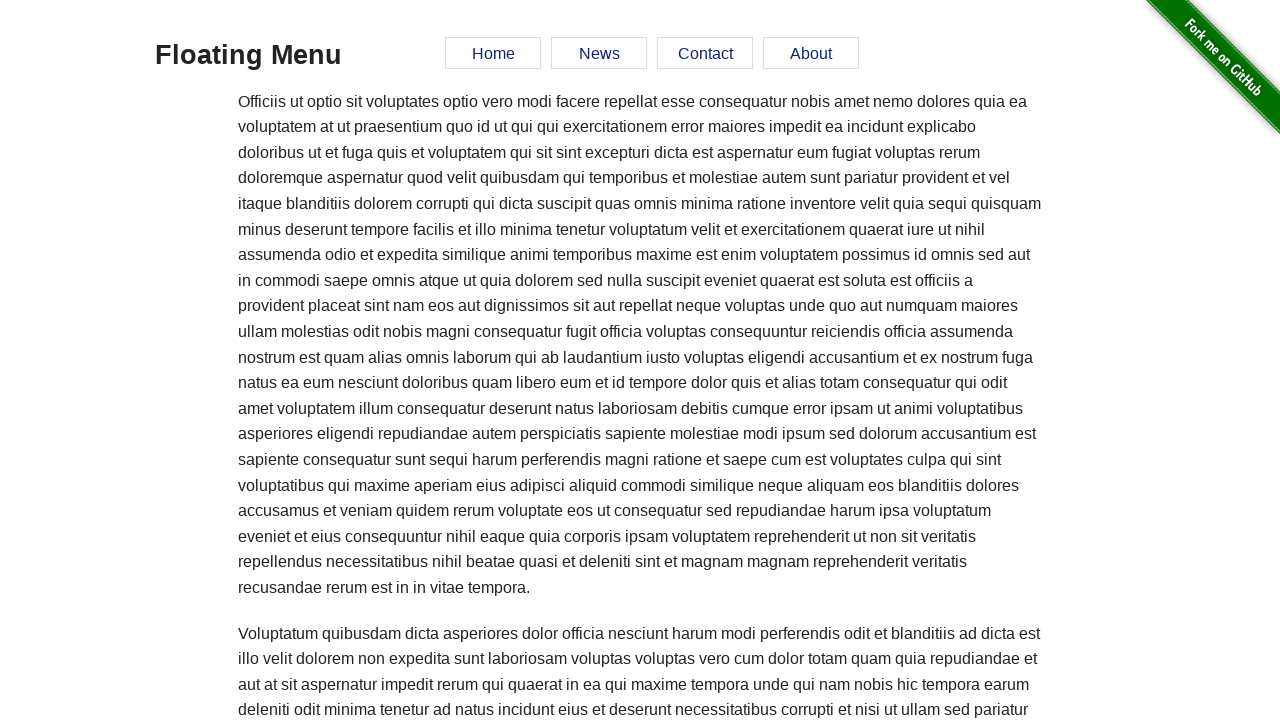

Contact menu item is visible
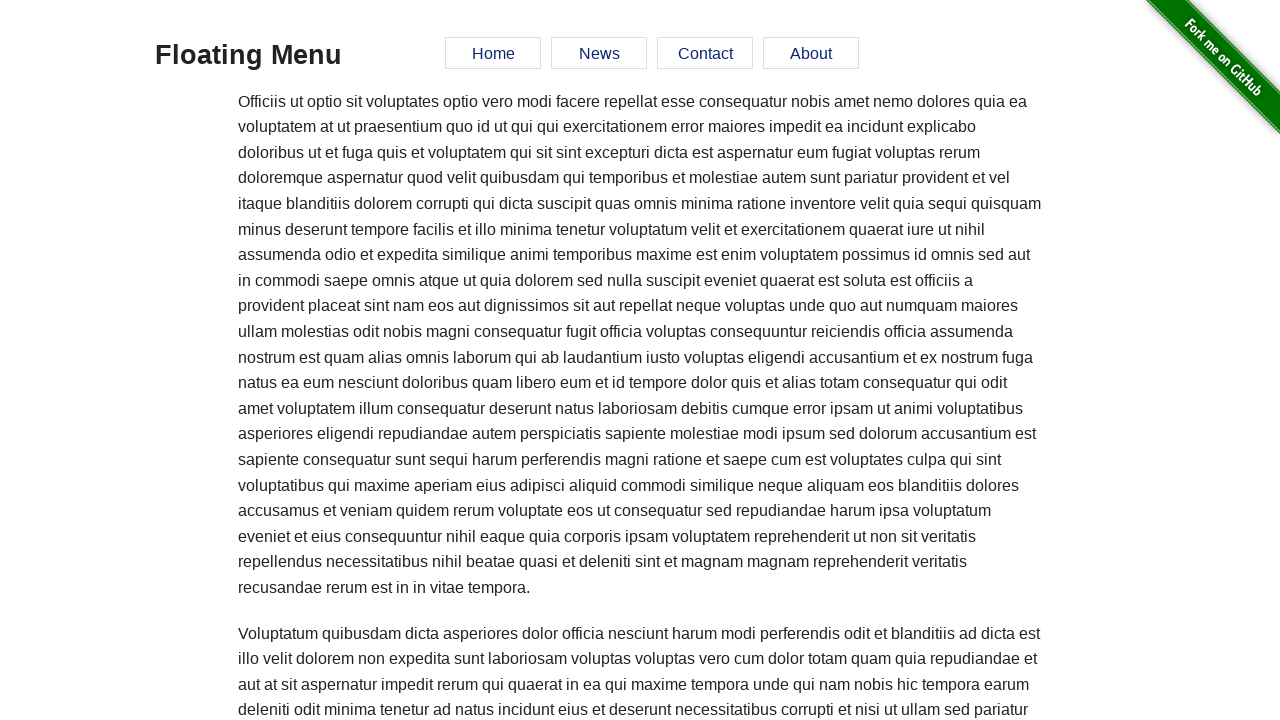

About menu item is visible
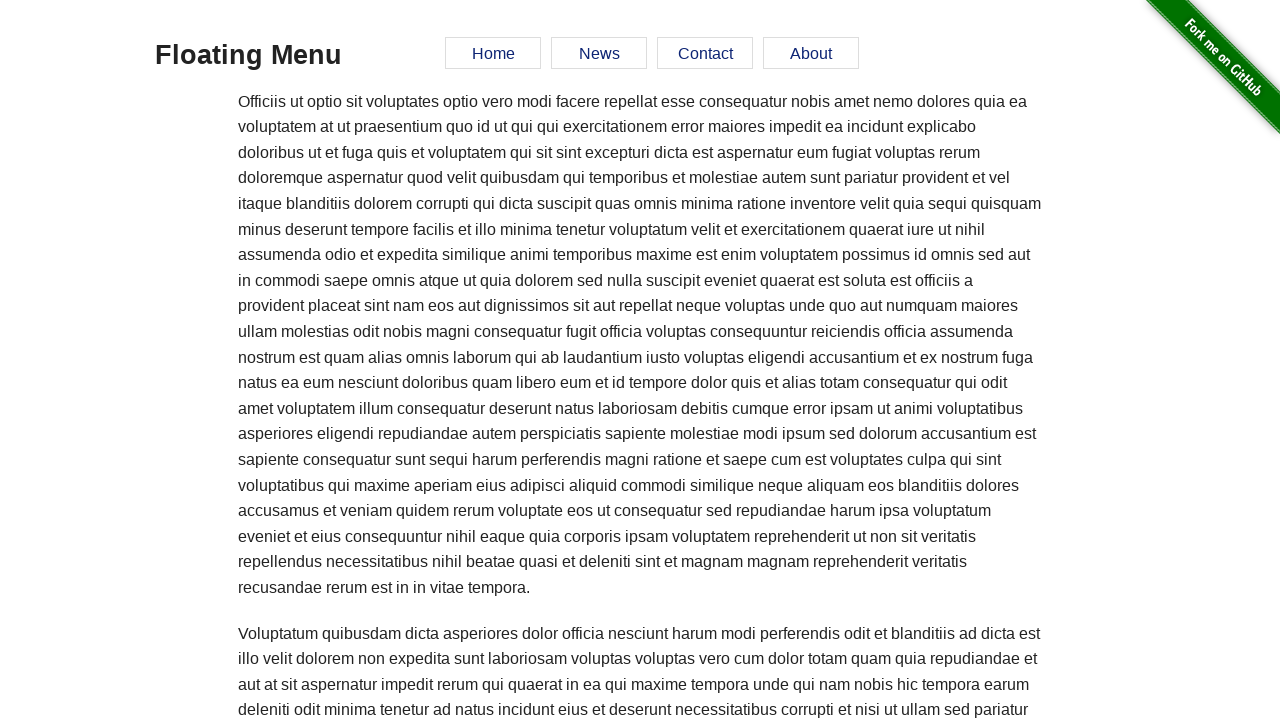

Scrolled down 2000 pixels
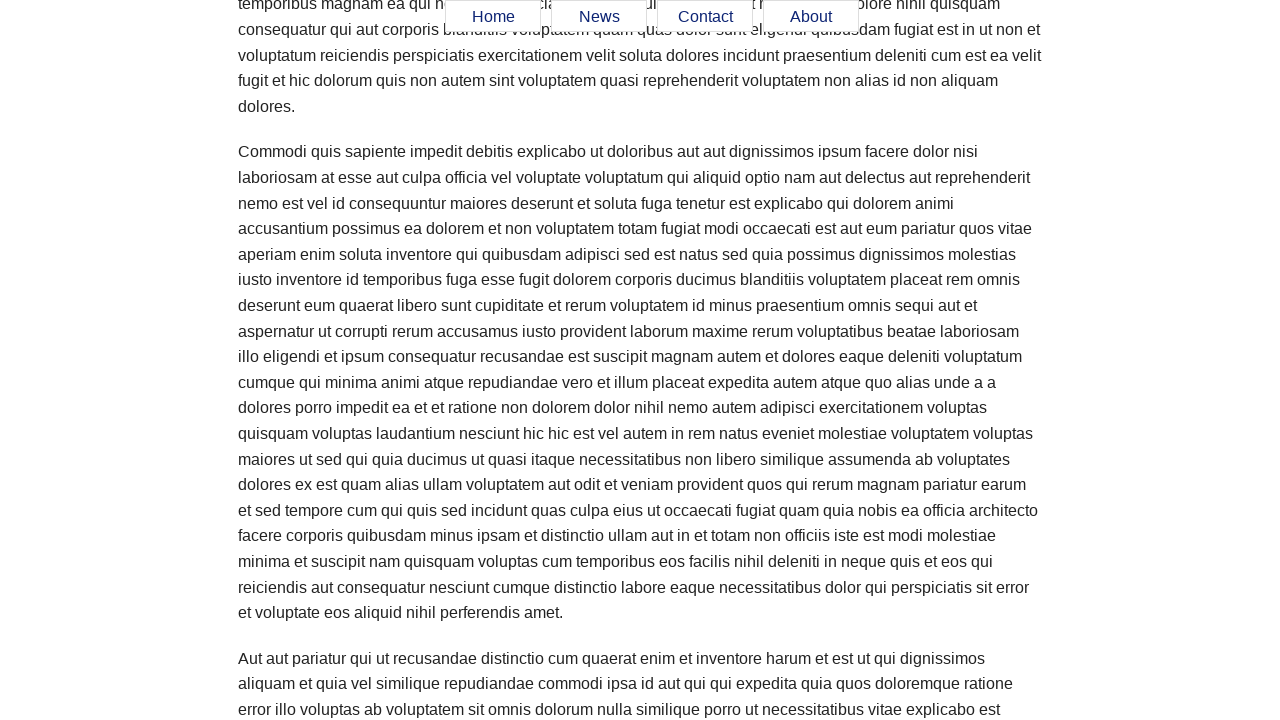

Floating menu still visible after scrolling down
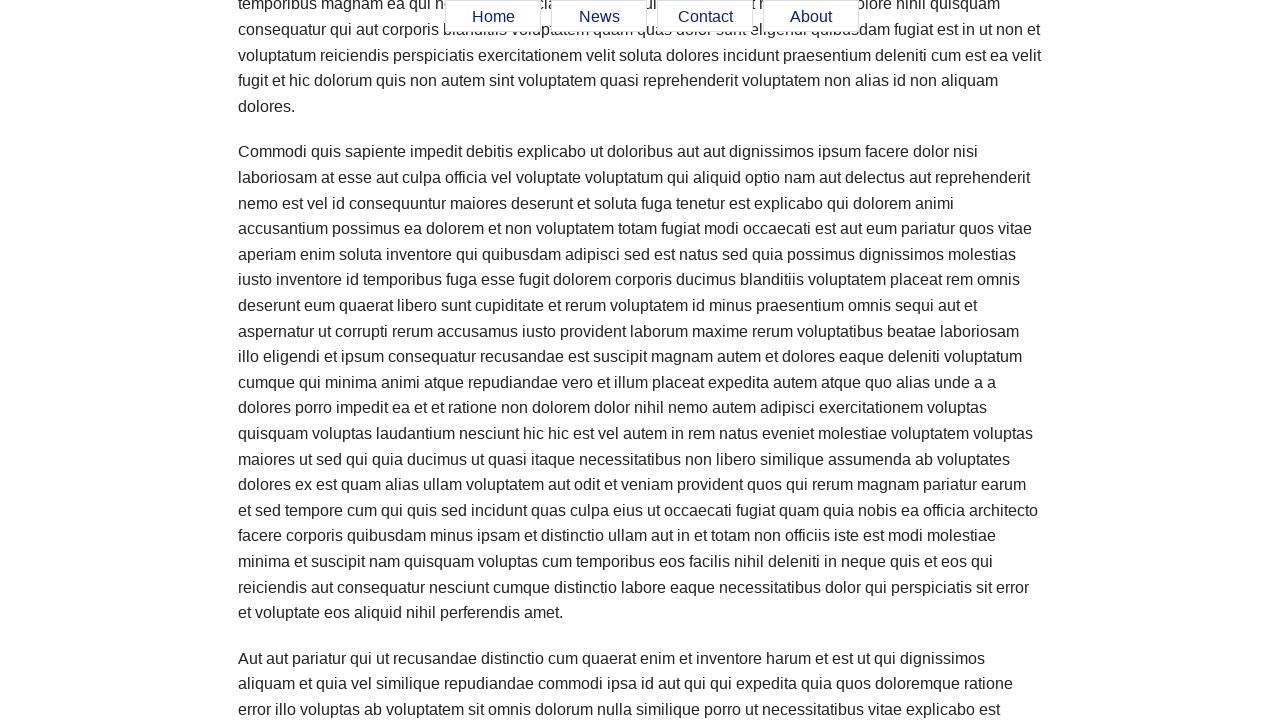

Scrolled up 1000 pixels
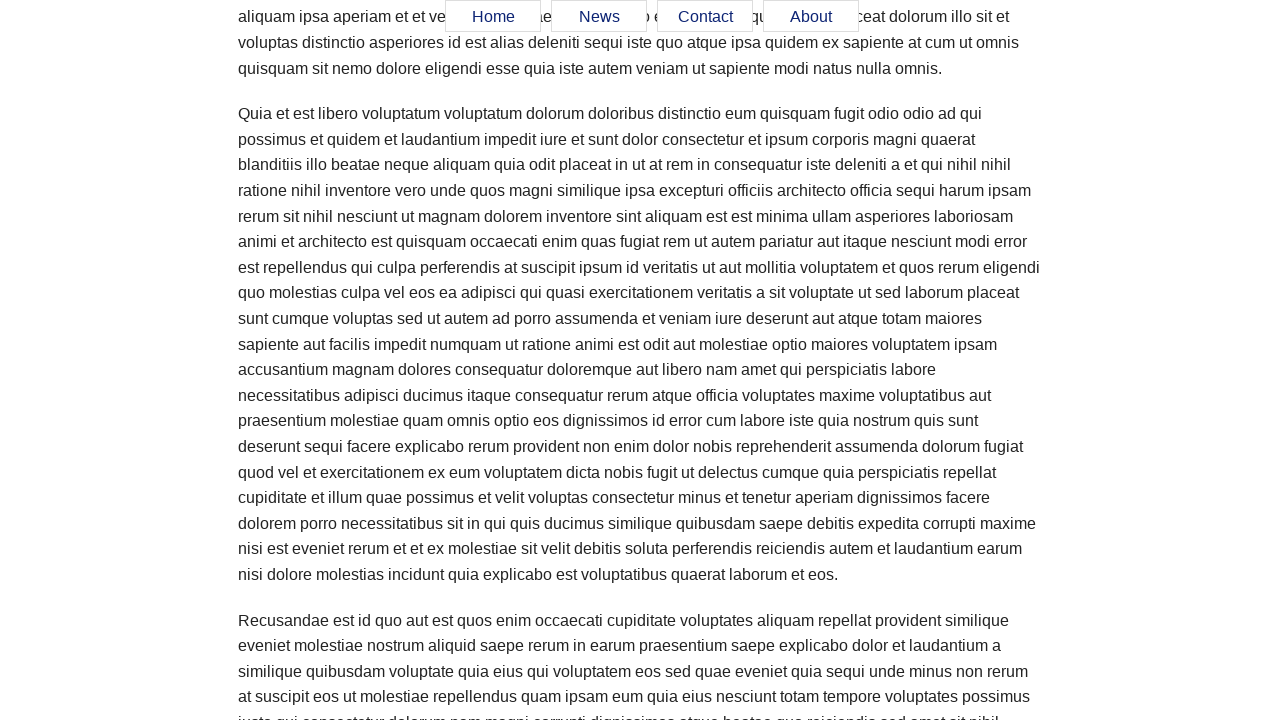

Floating menu still visible after scrolling up 1000 pixels
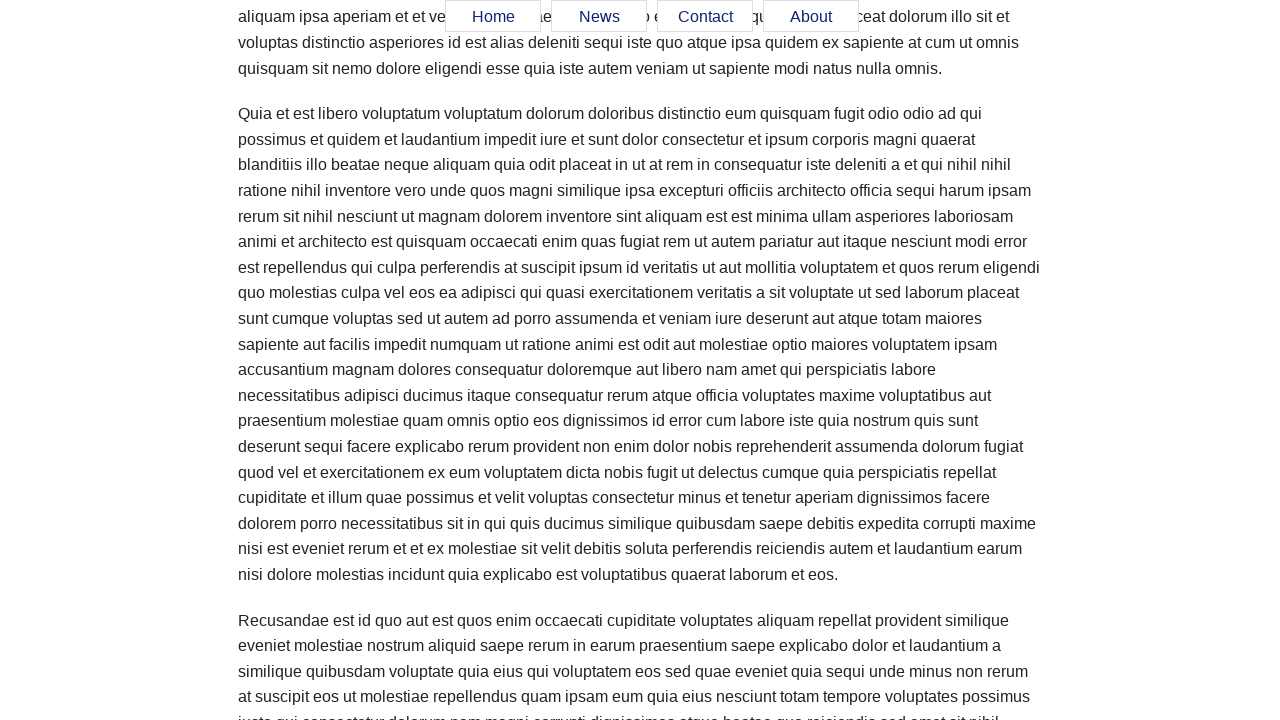

Scrolled up another 1000 pixels
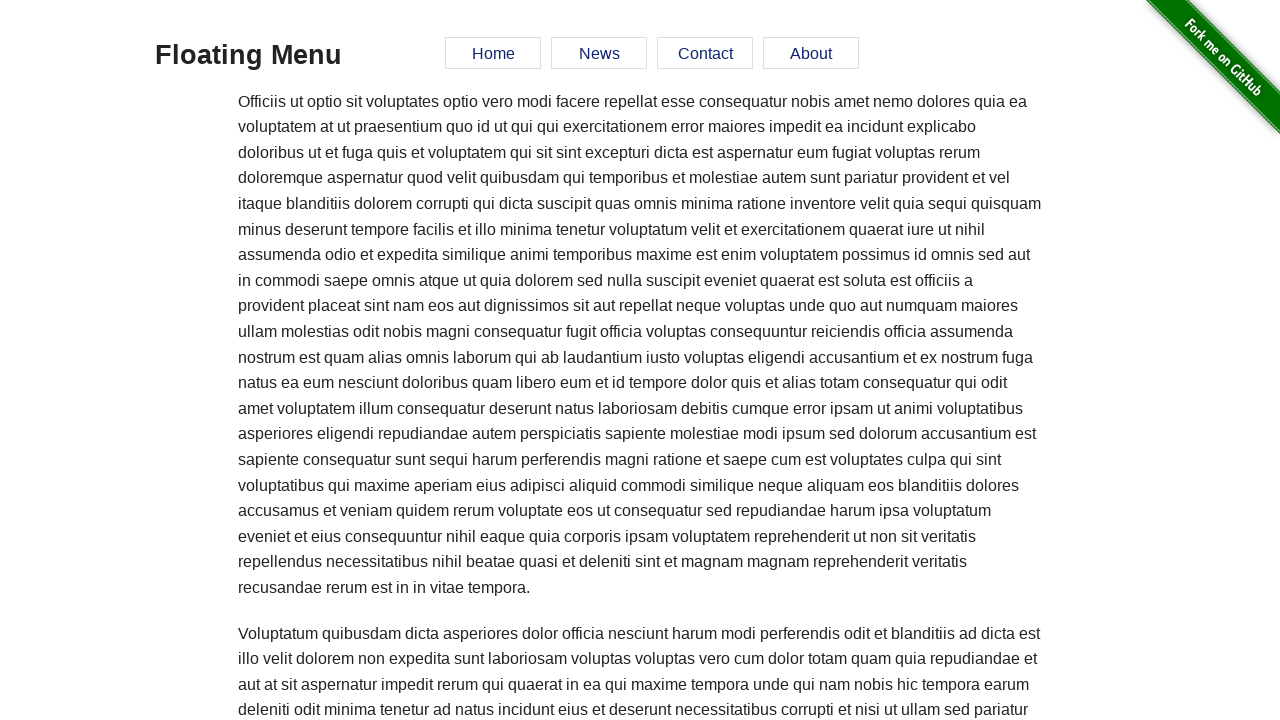

Floating menu still visible after final scroll up
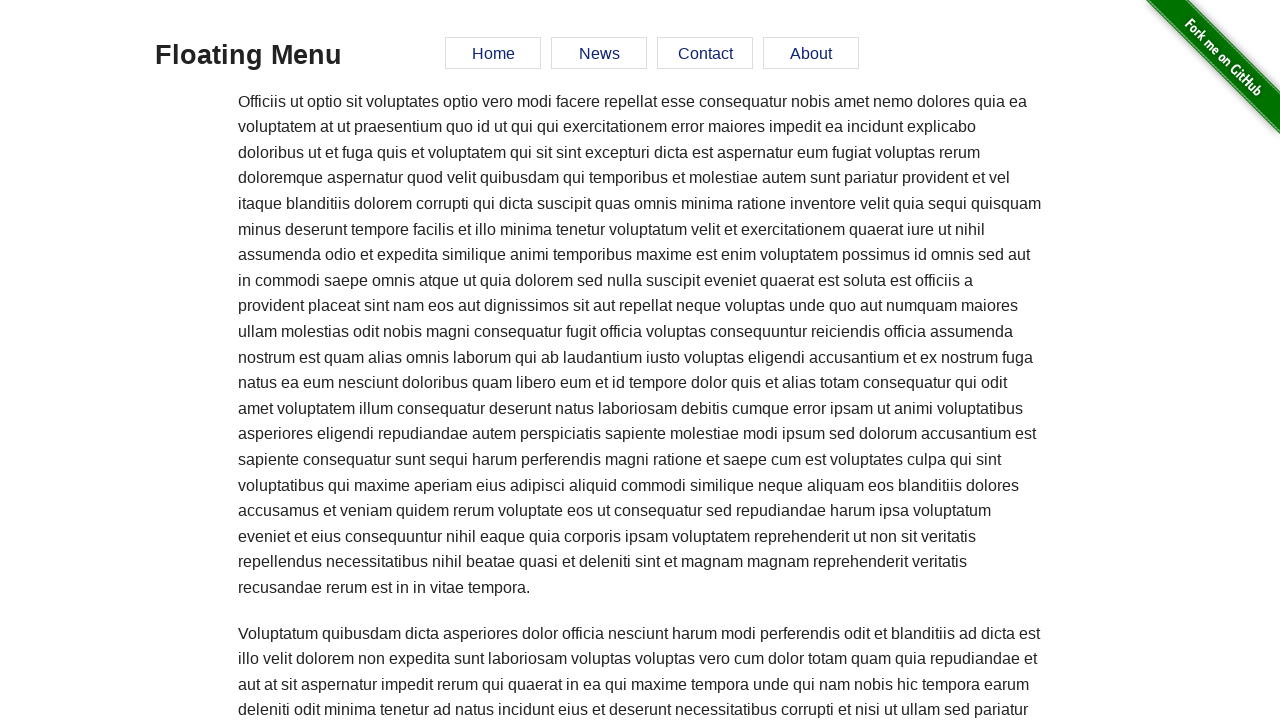

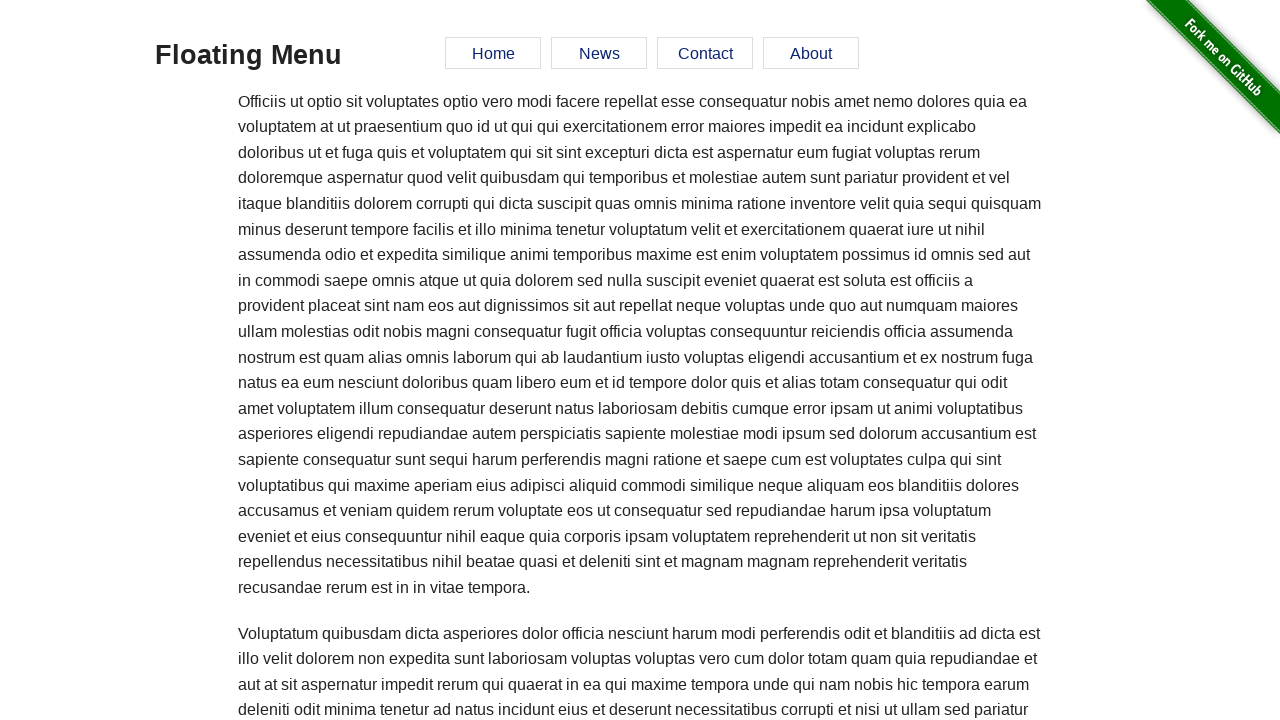